Tests Python.org search with an invalid query that should return no results

Starting URL: https://www.python.org

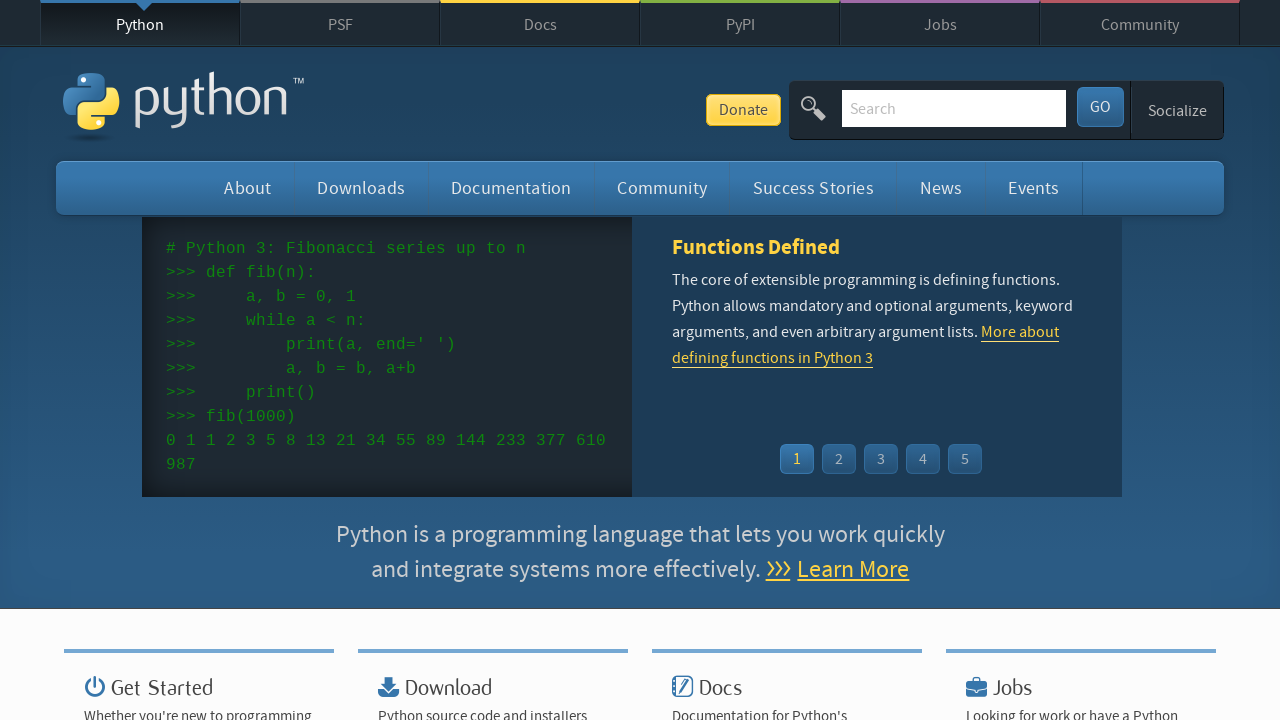

Filled search box with invalid query 'missingkeyword' on input[name='q']
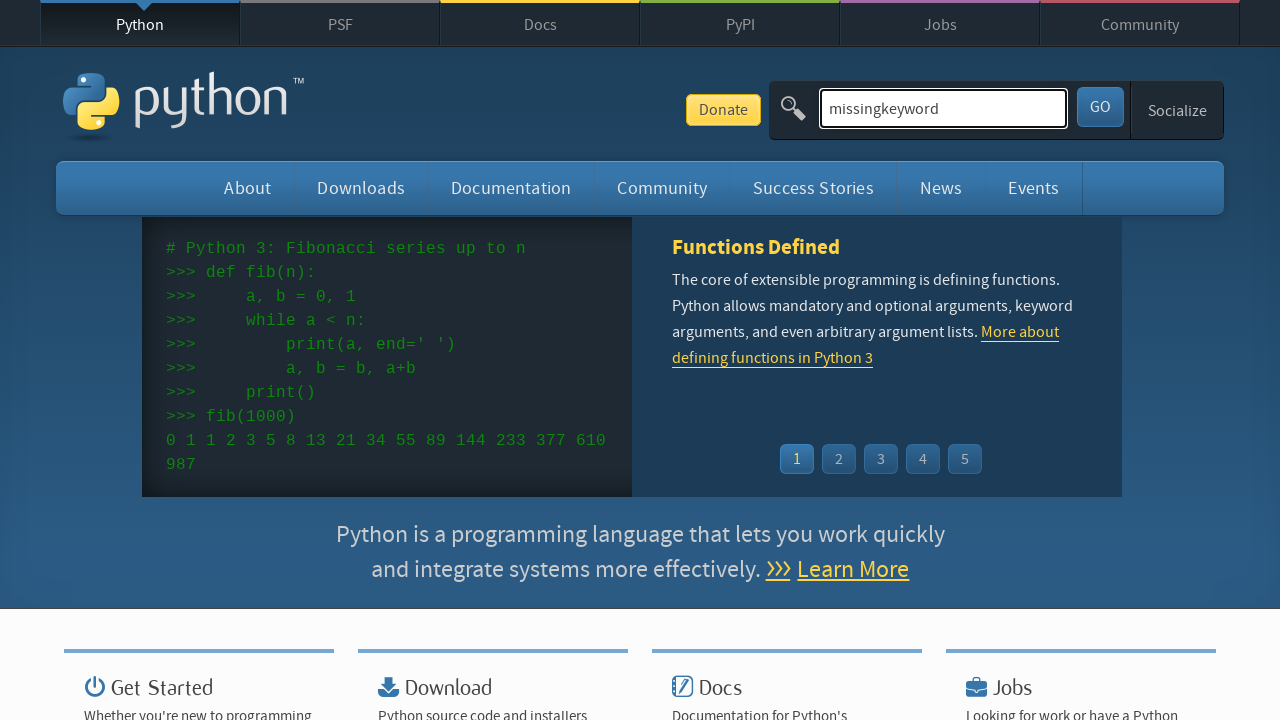

Pressed Enter to submit search query on input[name='q']
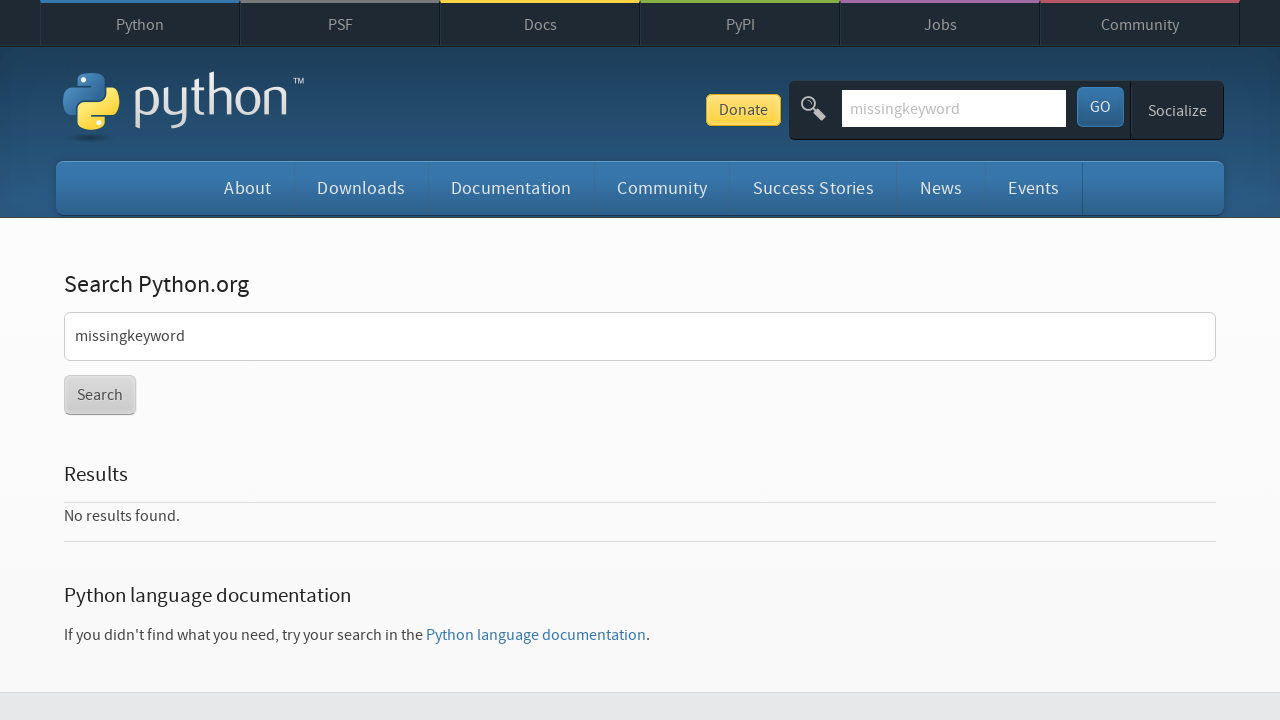

Waited for page to load (networkidle)
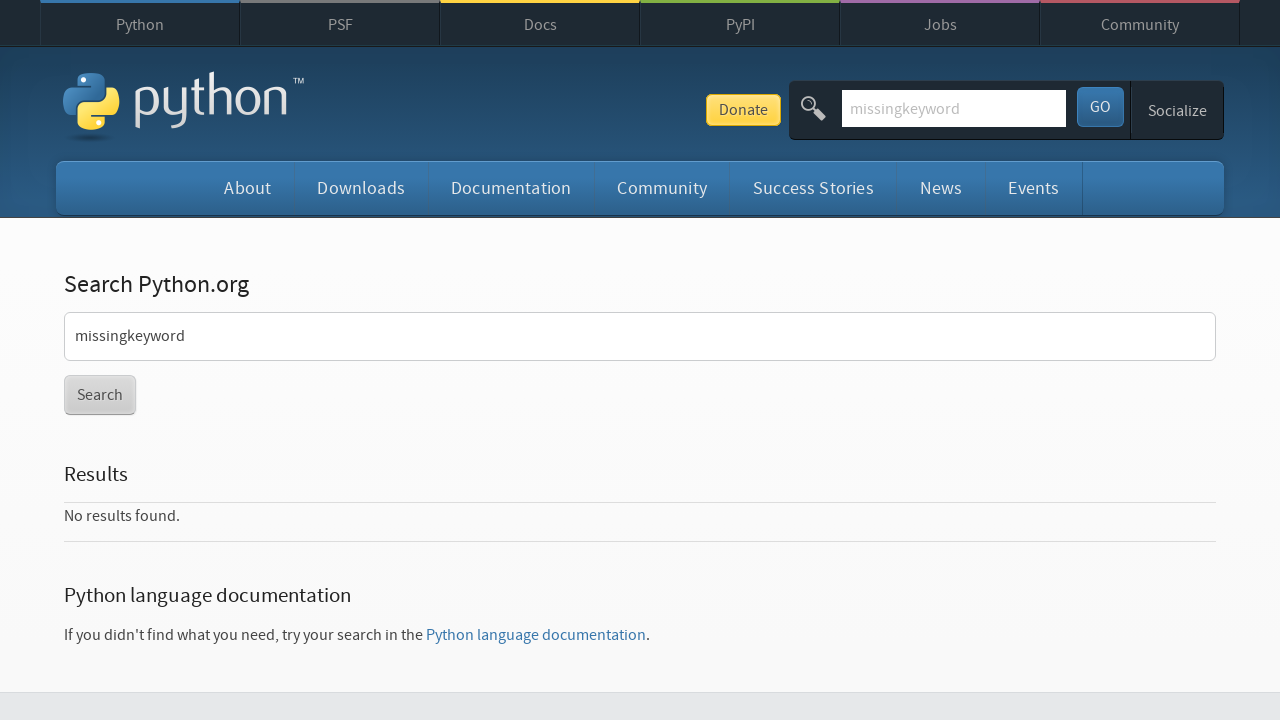

Verified 'No results found.' message appears in page content
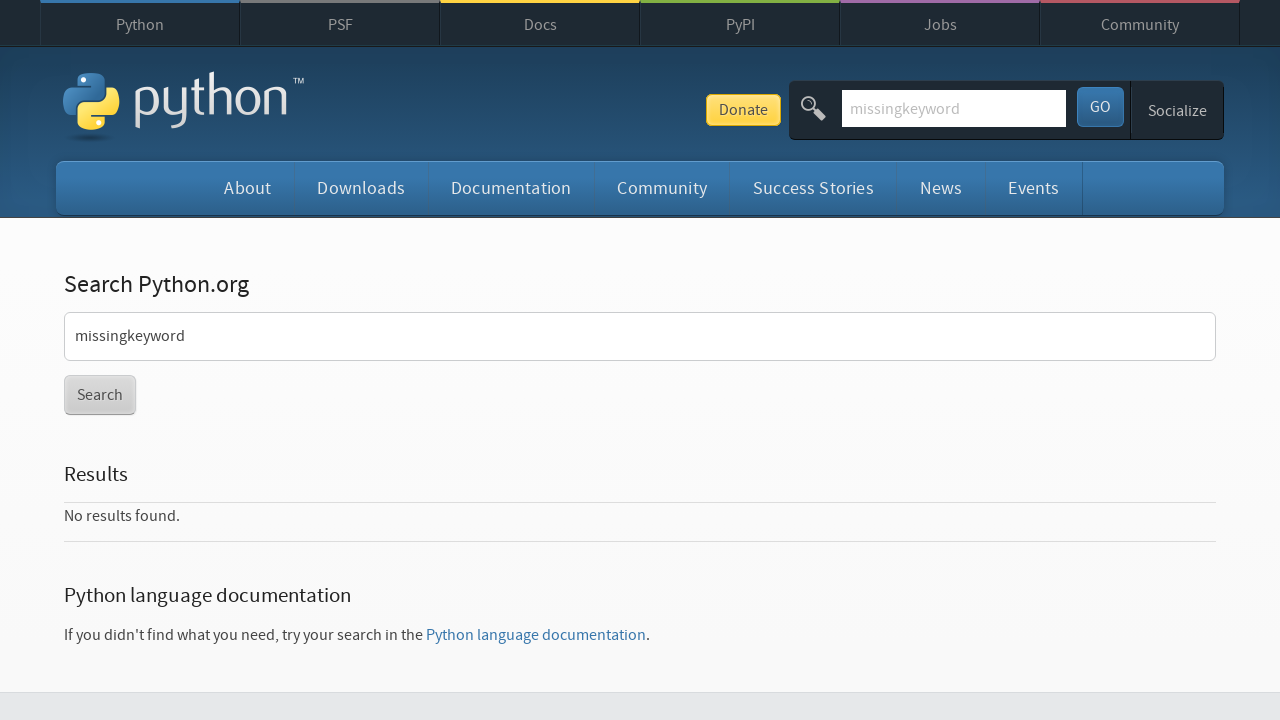

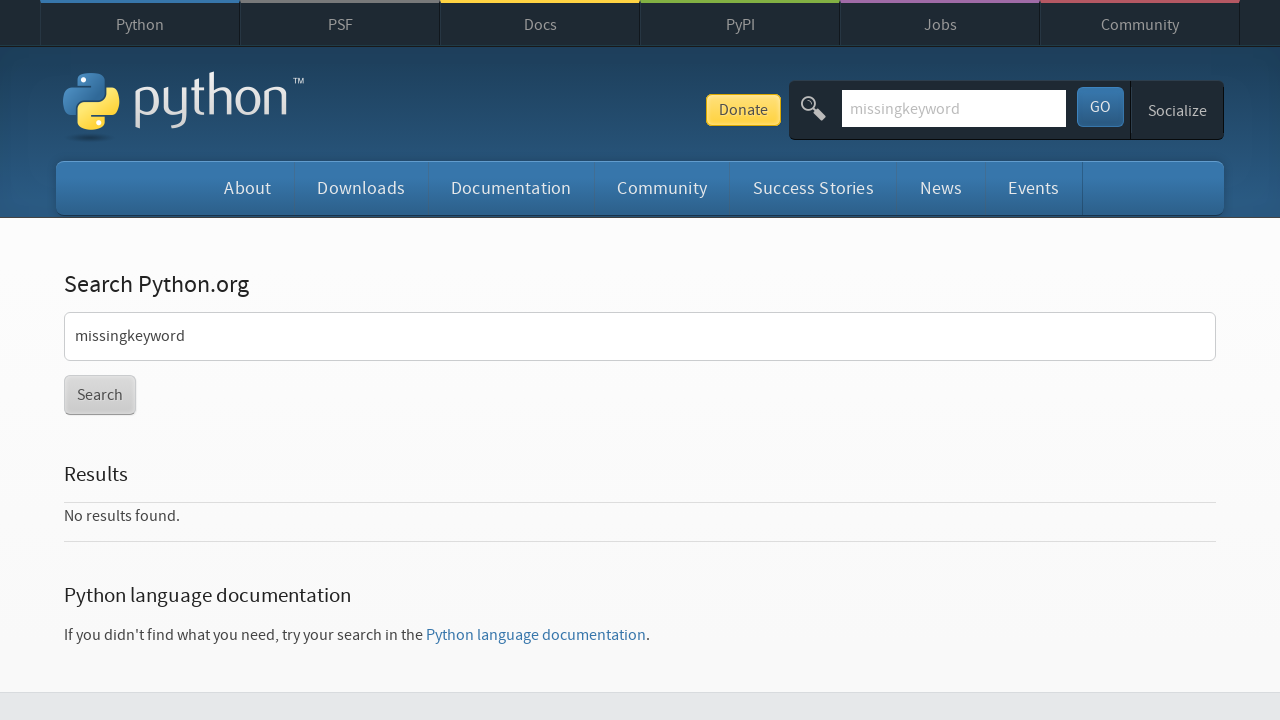